Tests profile setup functionality by navigating to Profile tab, filling in a name, saving it, and verifying the prompt is updated with the new profile information.

Starting URL: https://5fb4dfab.fitloop-app.pages.dev?debug=true

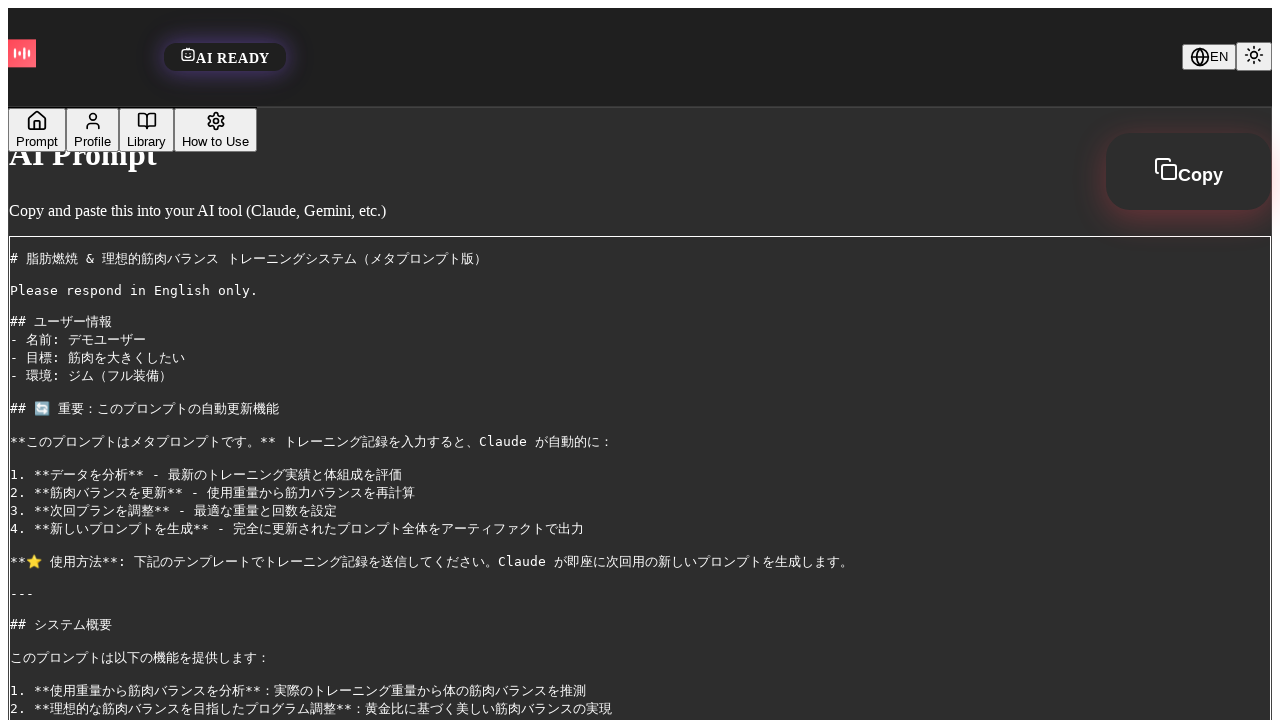

Waited for page to fully load with networkidle state
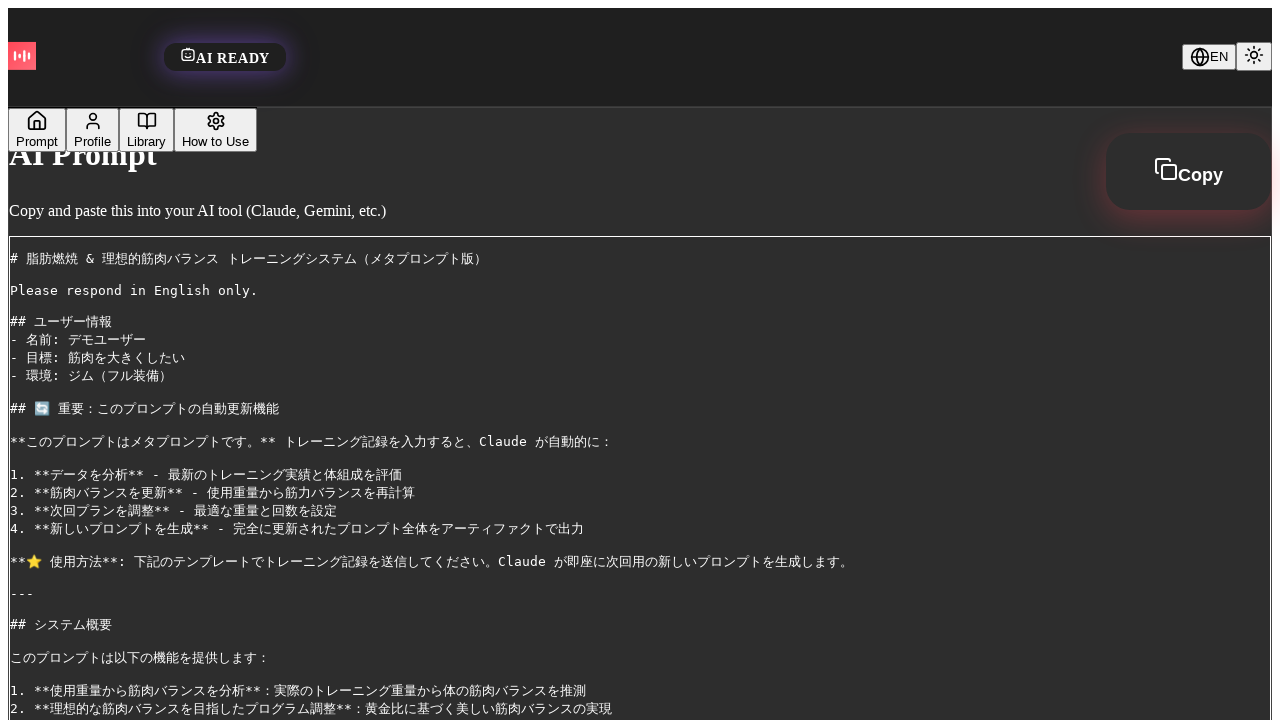

Clicked on Prompt tab to check initial state at (37, 130) on button:has-text("Prompt")
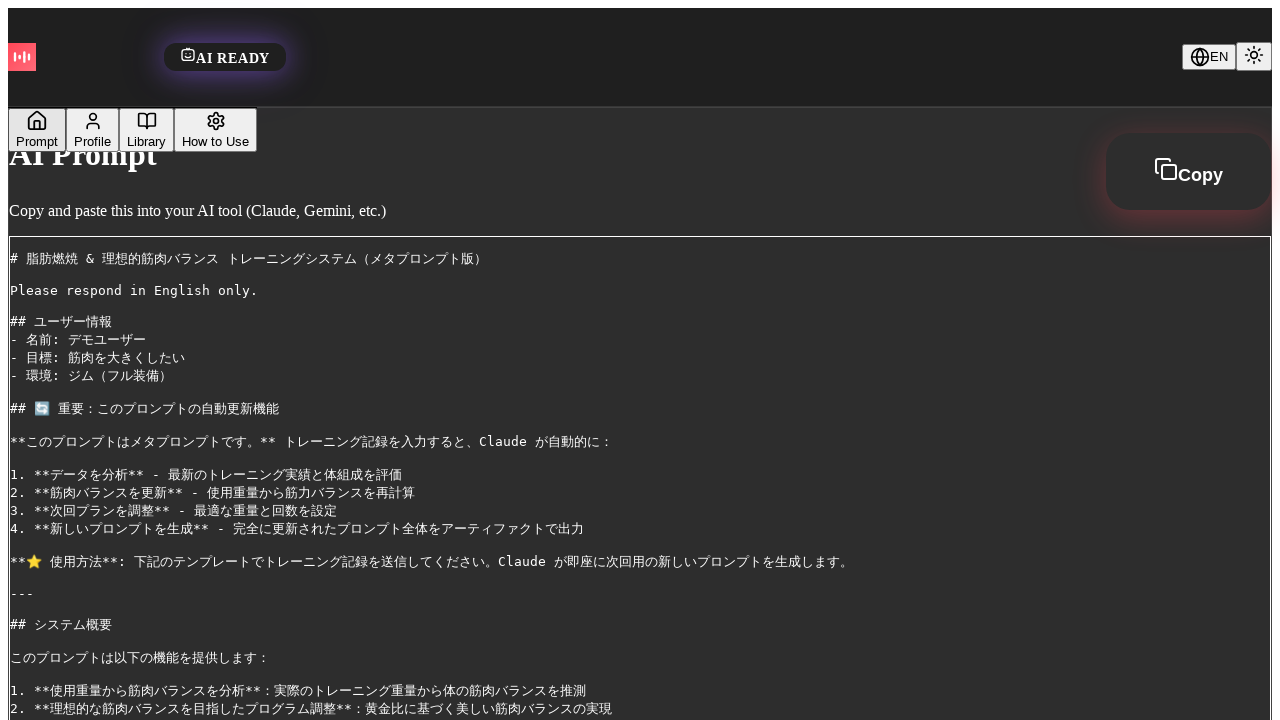

Waited 1 second for Prompt tab to load
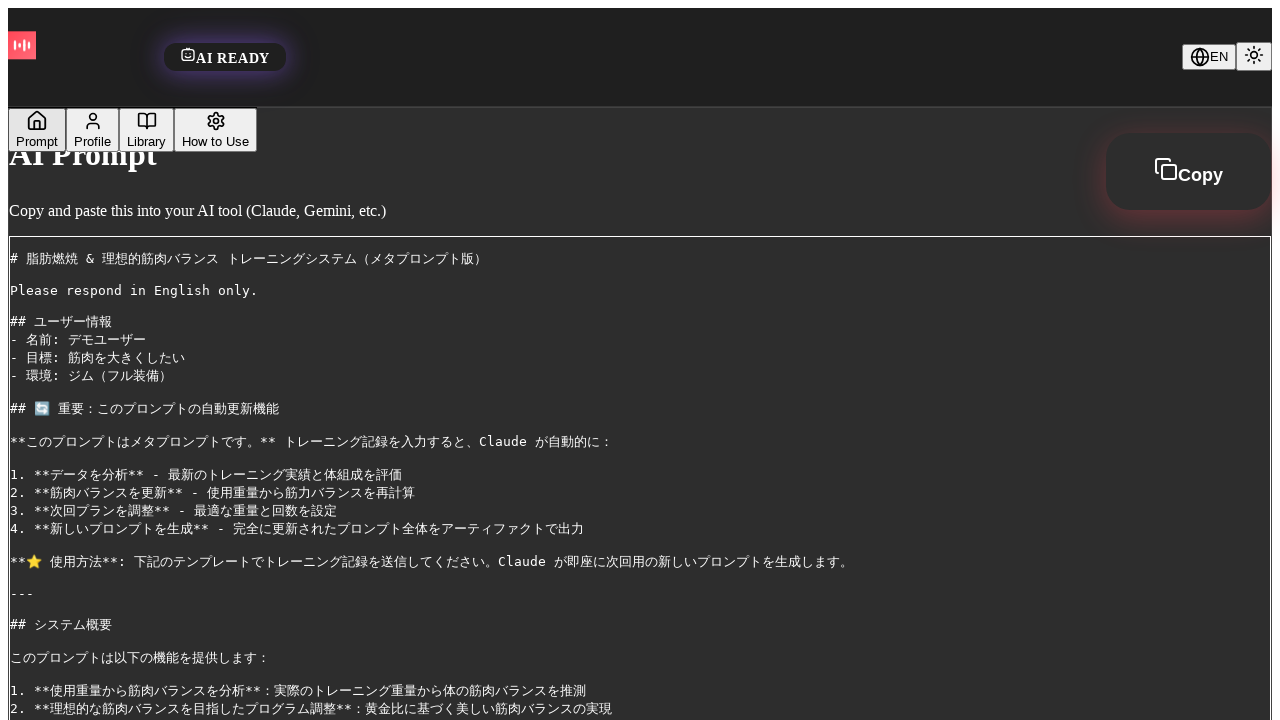

Clicked on Profile tab to navigate to profile setup at (92, 130) on button:has-text("Profile")
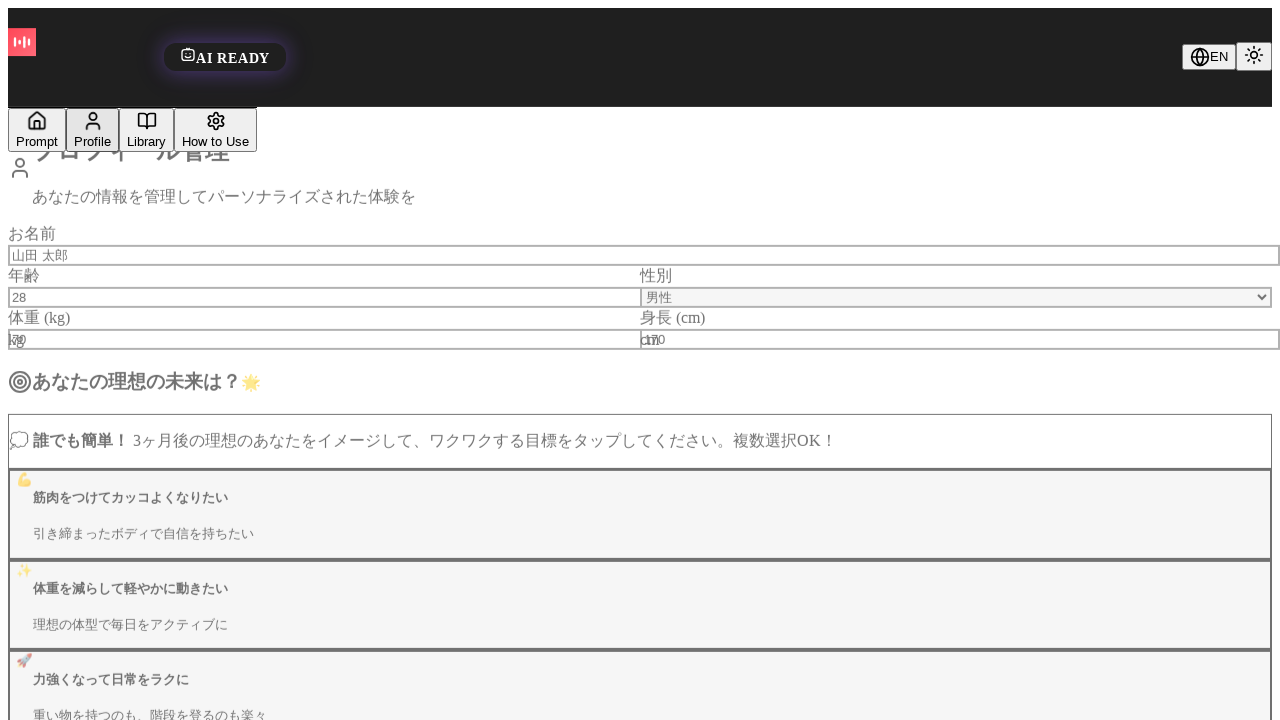

Waited 1 second for Profile tab to load
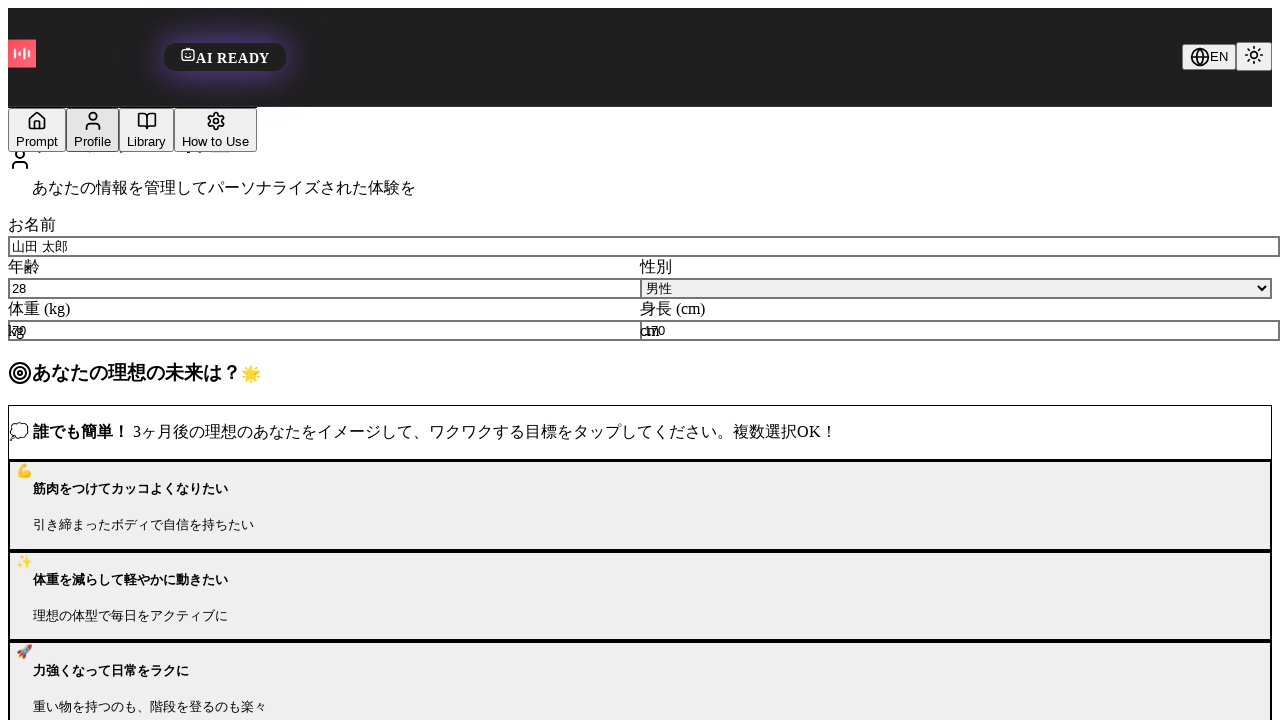

Cleared the name input field on input[type="text"] >> nth=0
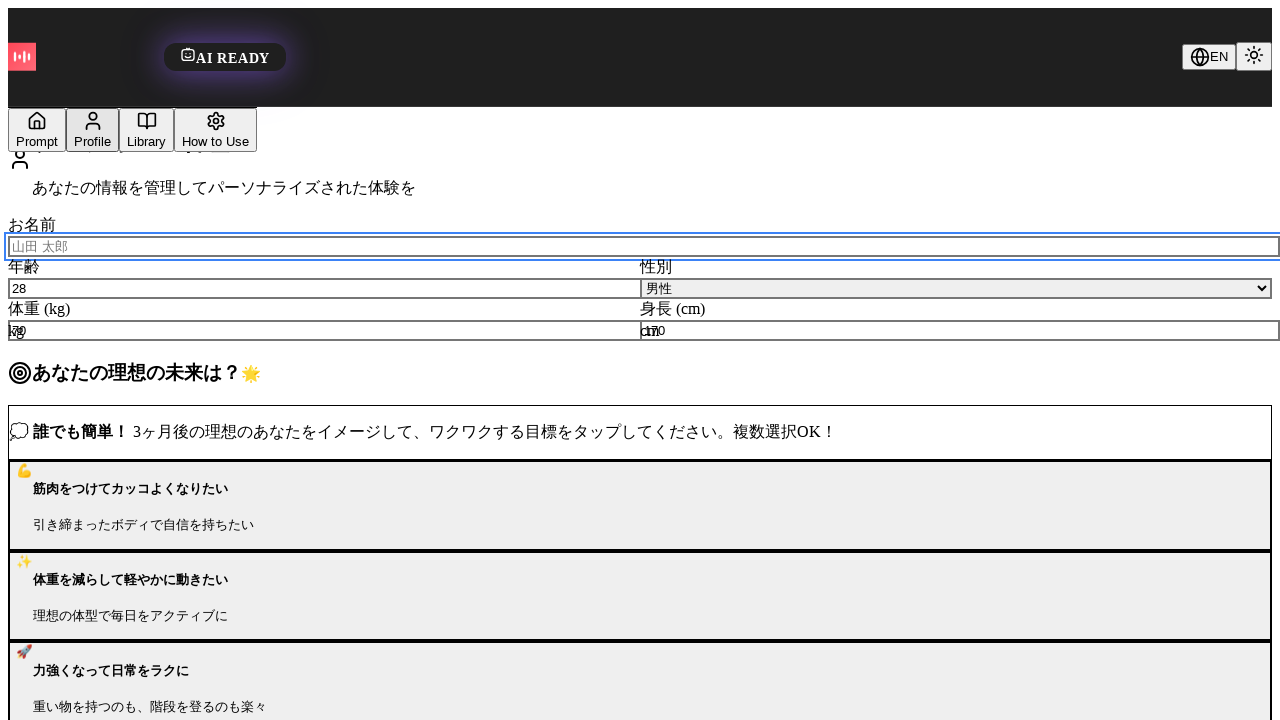

Filled name input field with 'プロフィールテスト' on input[type="text"] >> nth=0
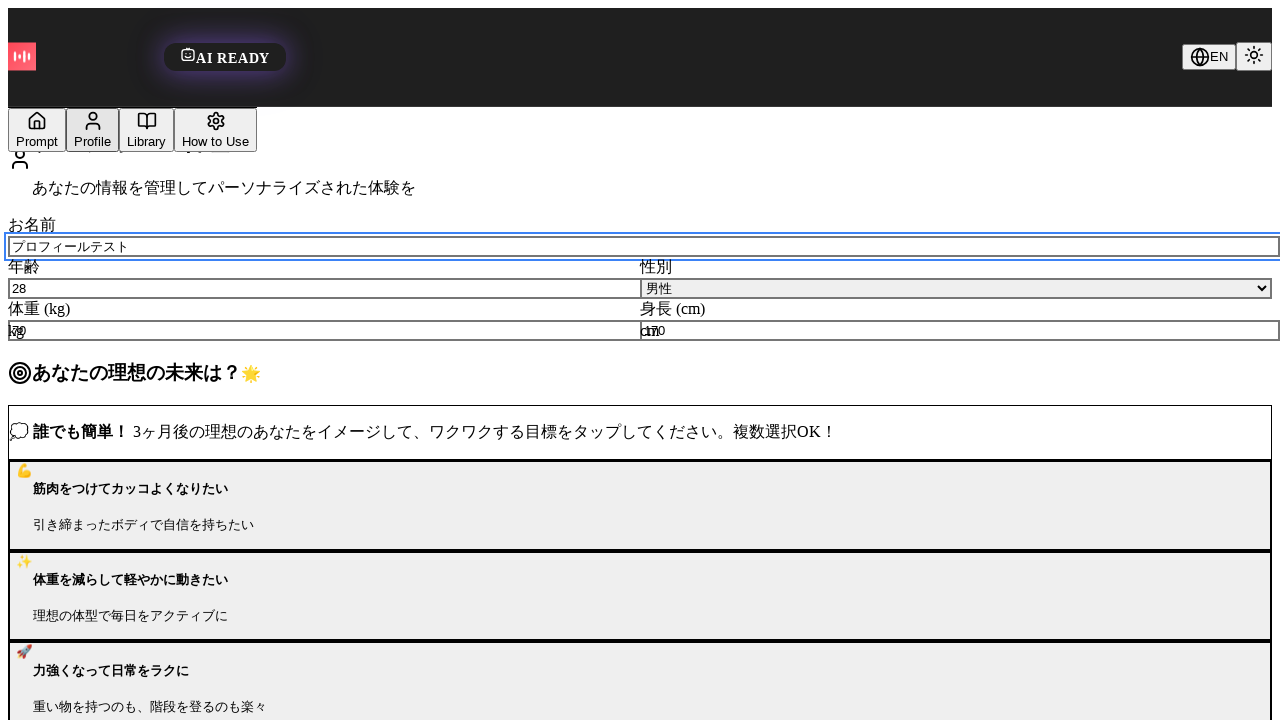

Clicked the save button to save profile information at (1239, 697) on button:has-text("保存")
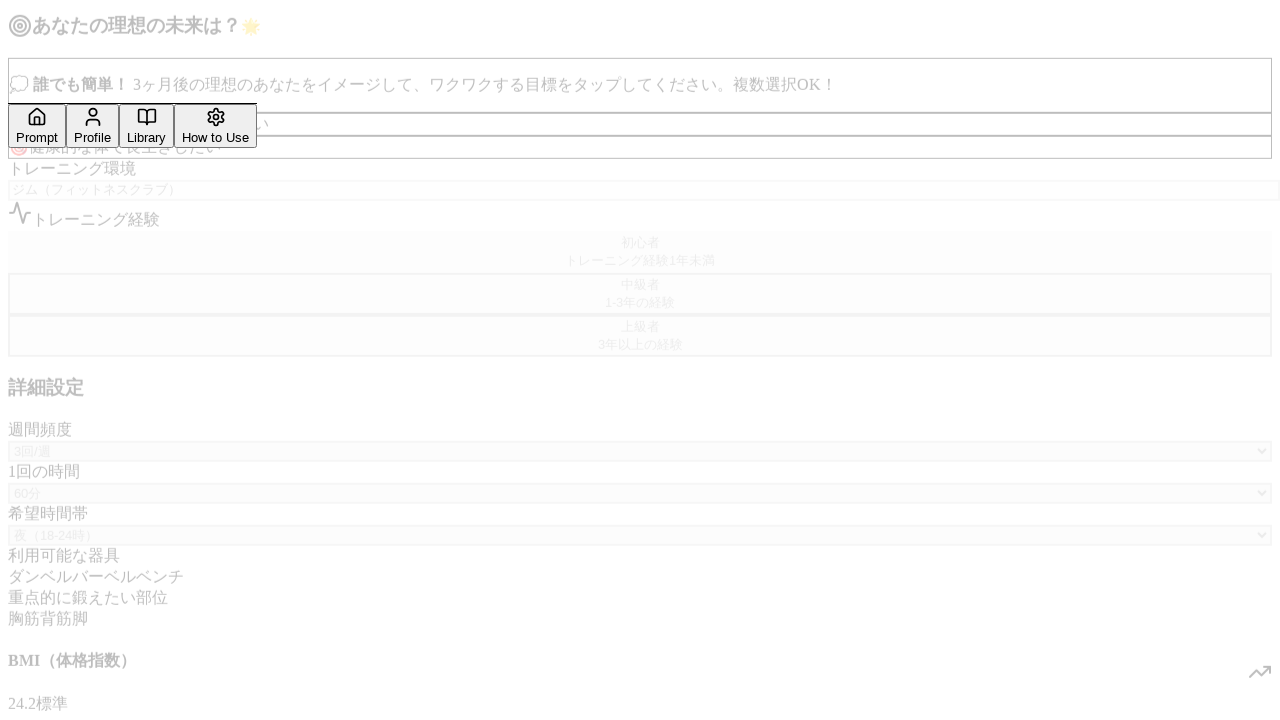

Waited 2 seconds for save operation to complete
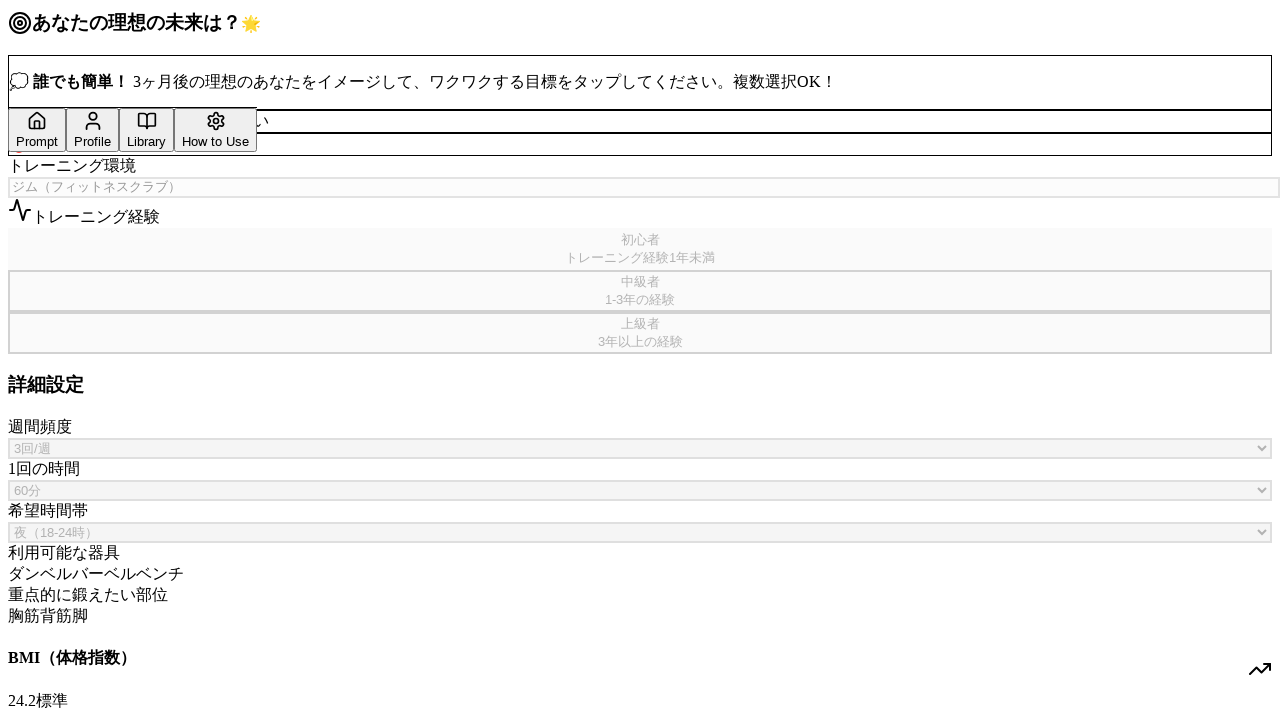

Clicked on Prompt tab to verify profile changes are reflected at (37, 130) on button:has-text("Prompt")
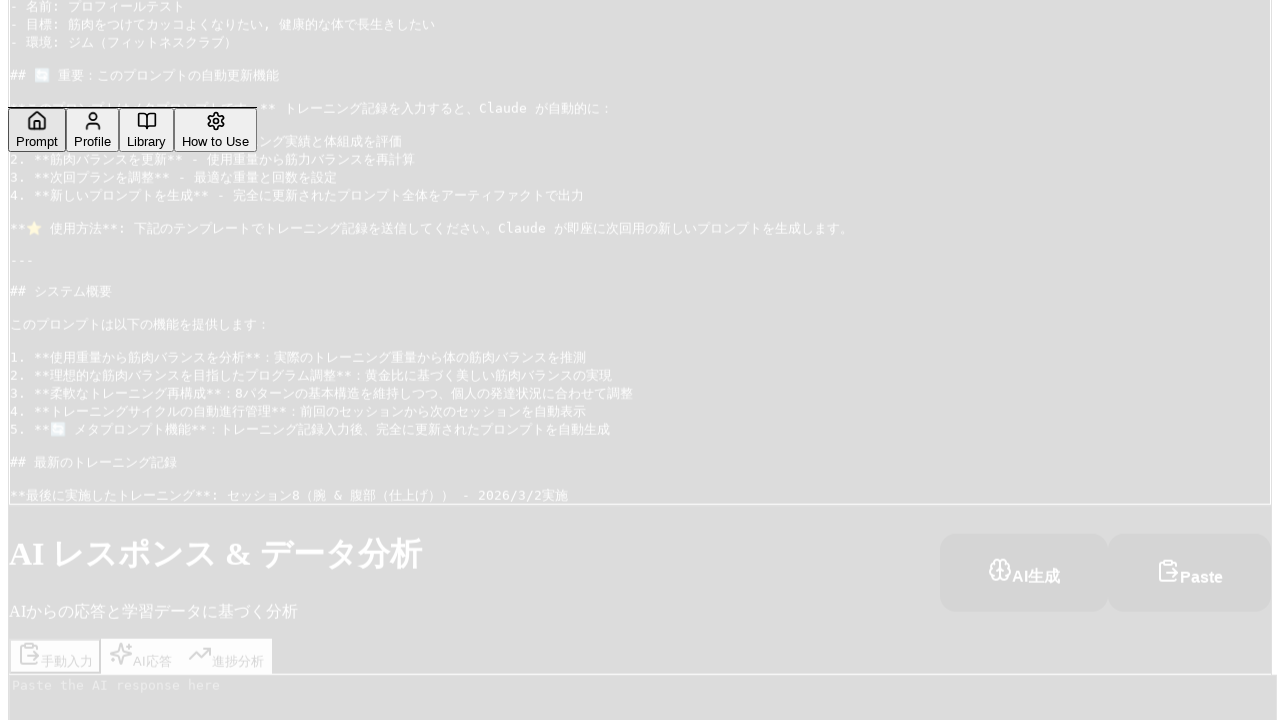

Waited 2 seconds for Prompt tab to load with updated profile
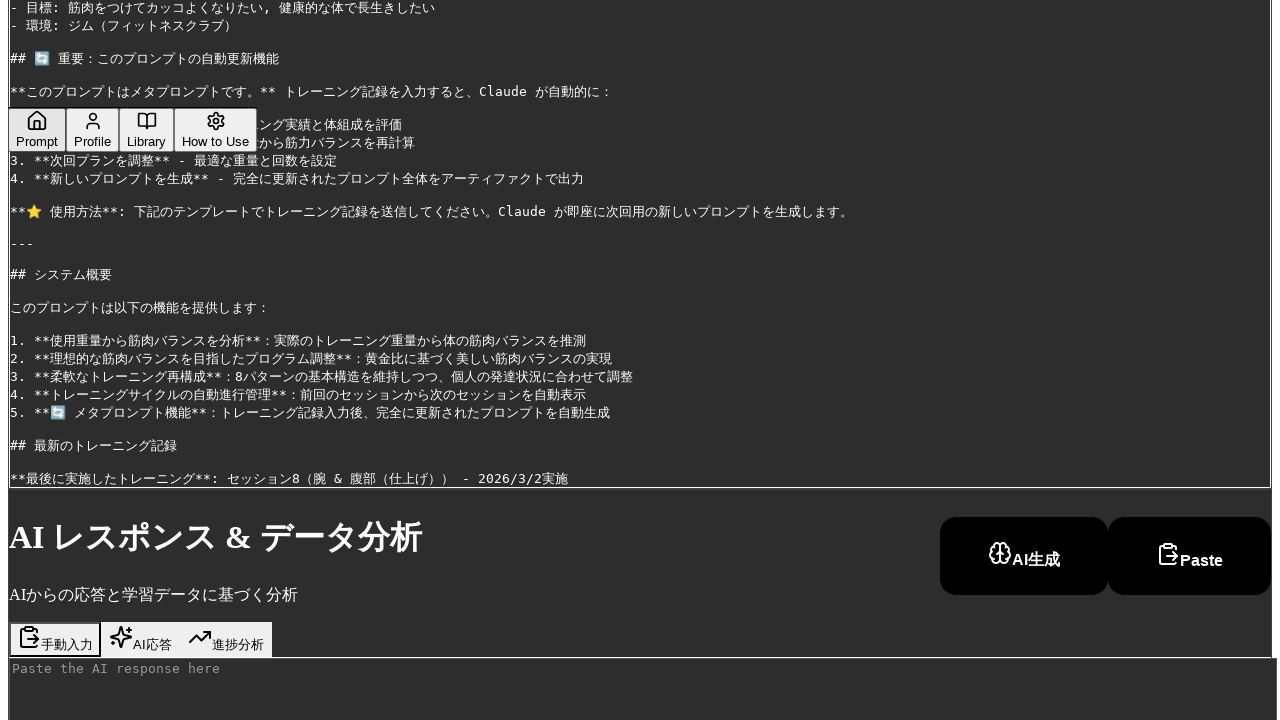

Verified prompt area is visible with updated profile information
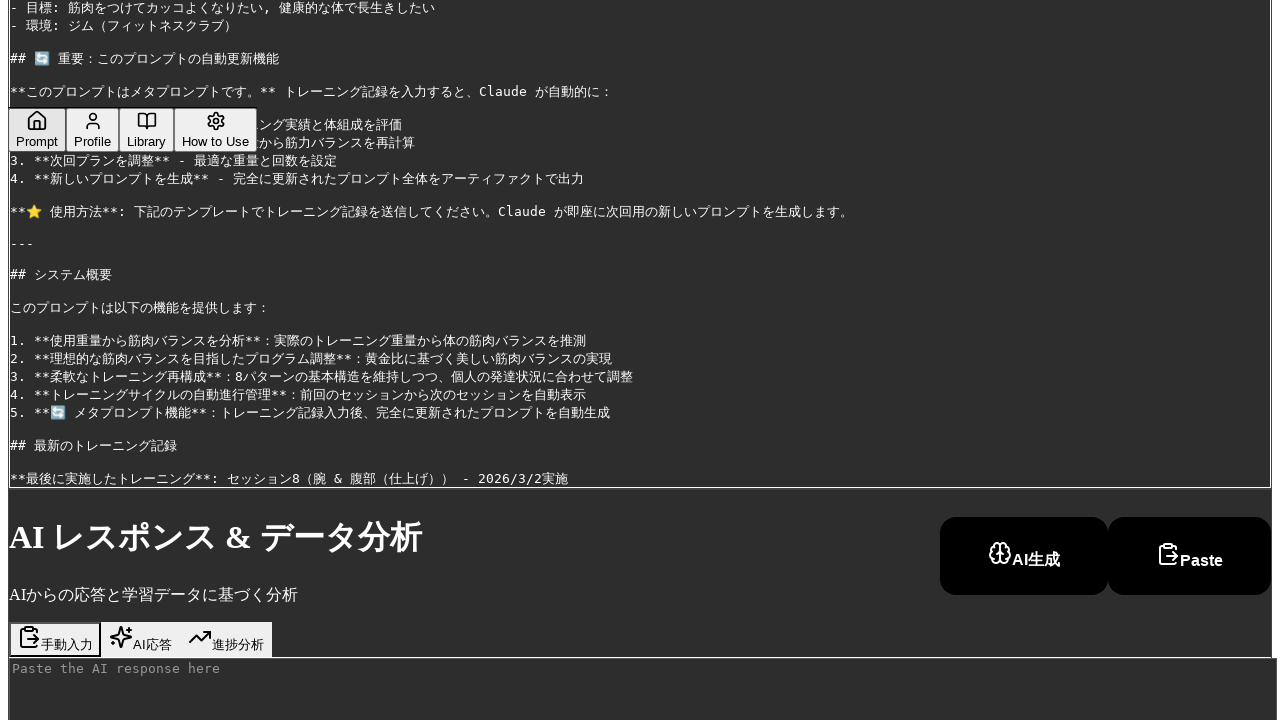

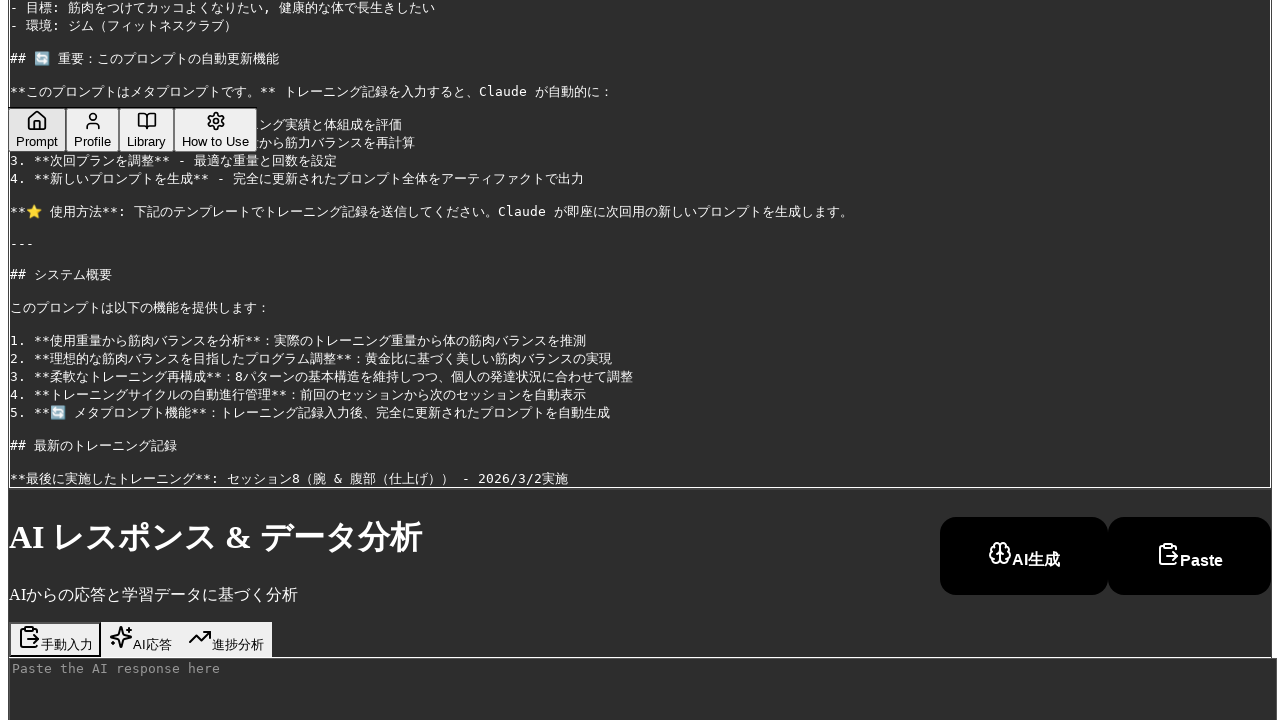